Tests that the page title does not contain "boss" when the browser window is fullscreen

Starting URL: https://w3school.com

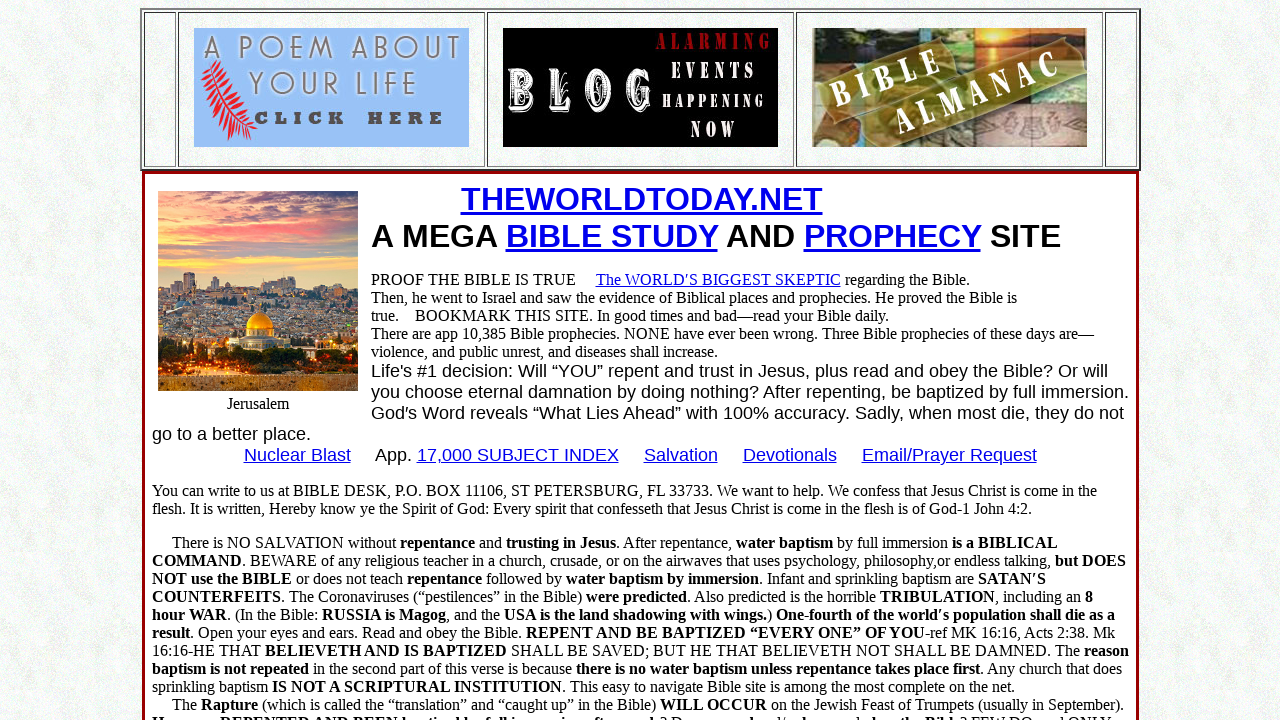

Set viewport to 1920x1080 for fullscreen simulation
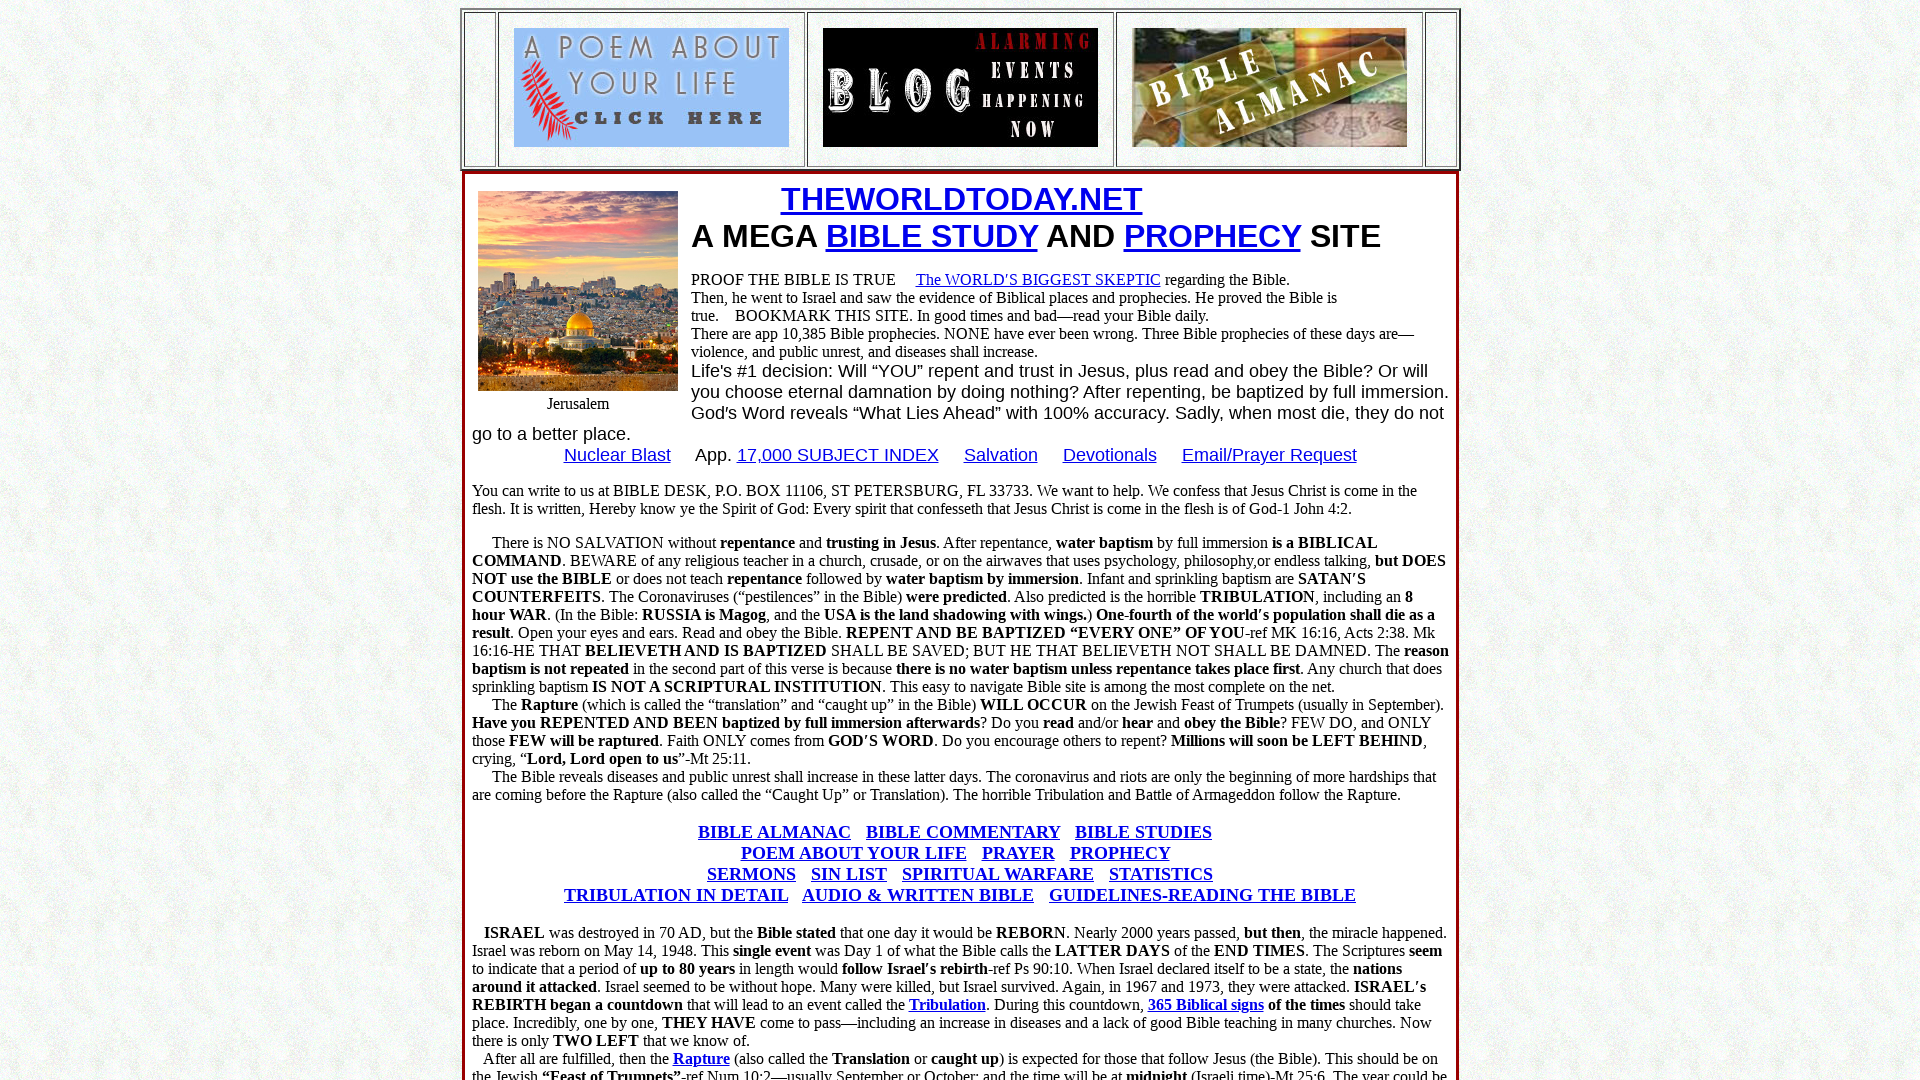

Retrieved page title: 'Mega site of Bible Information'
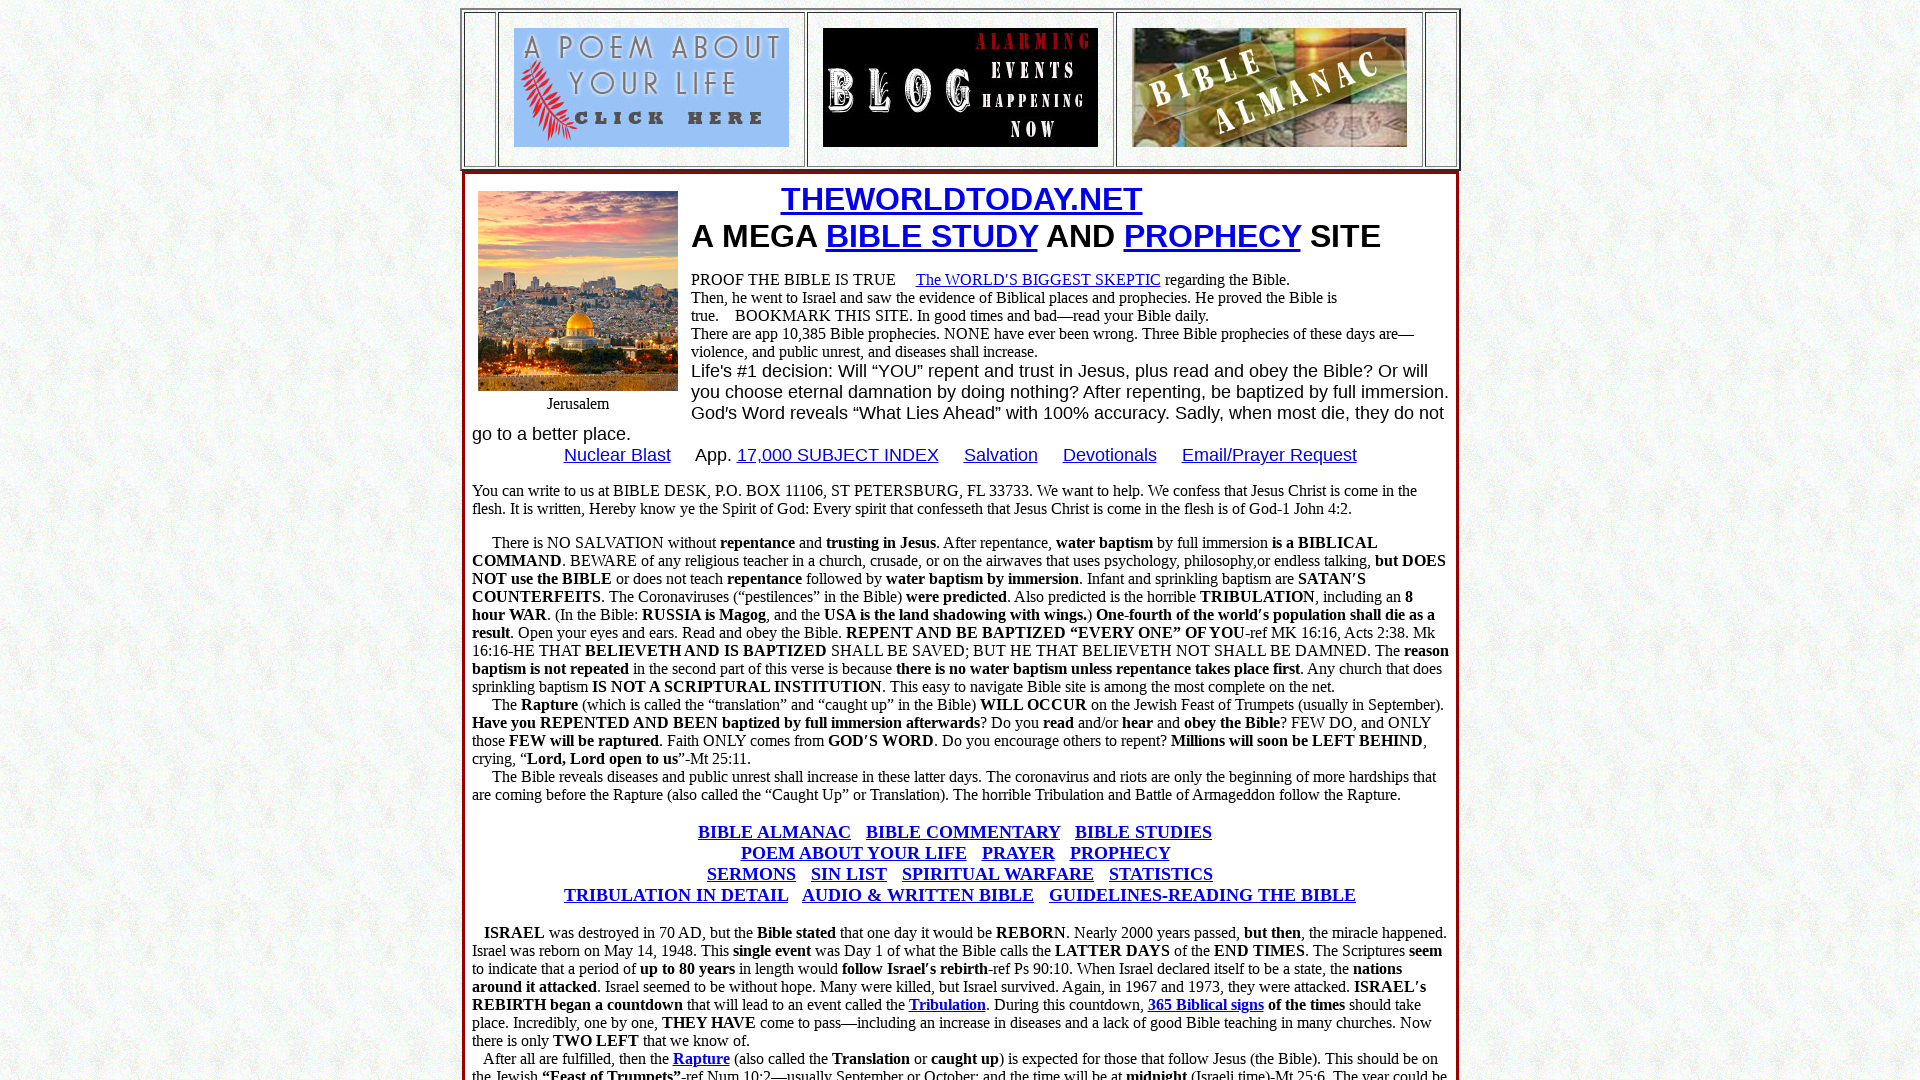

Verified page title does not contain 'boss'
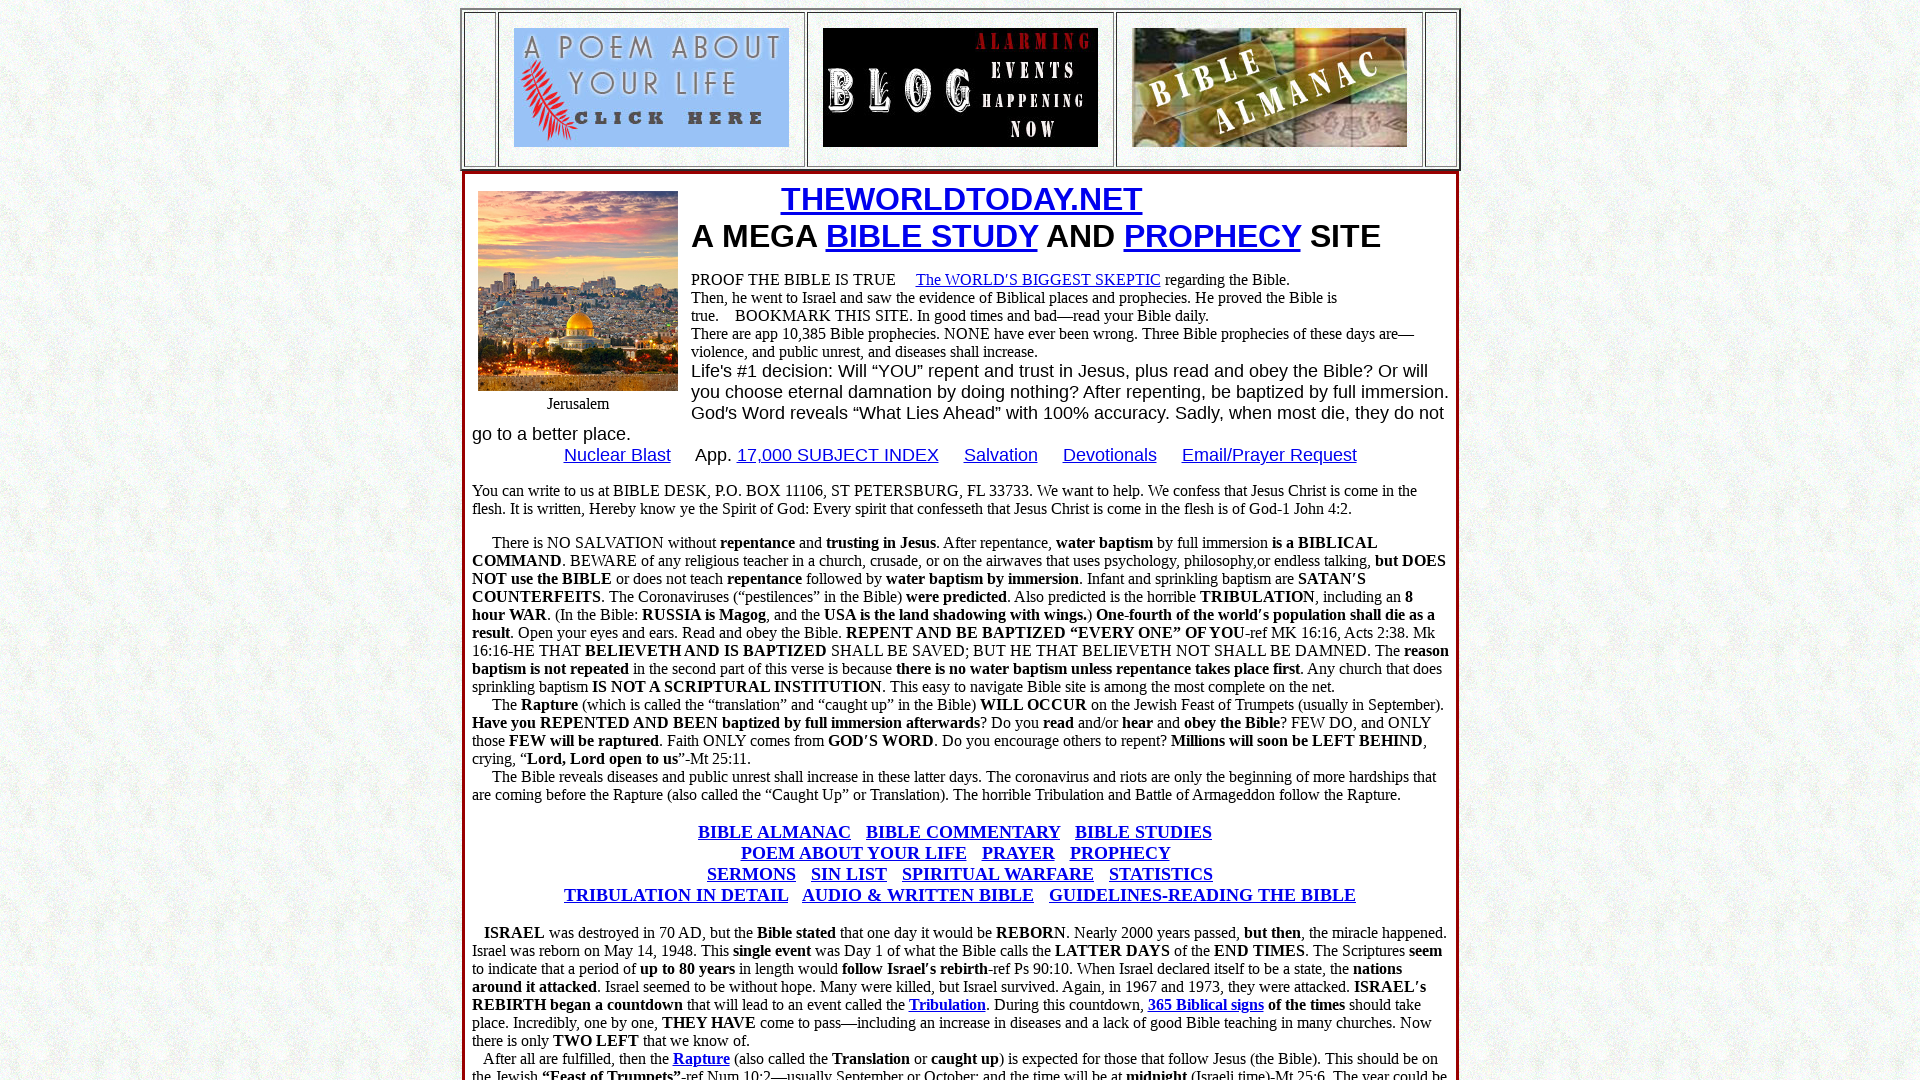

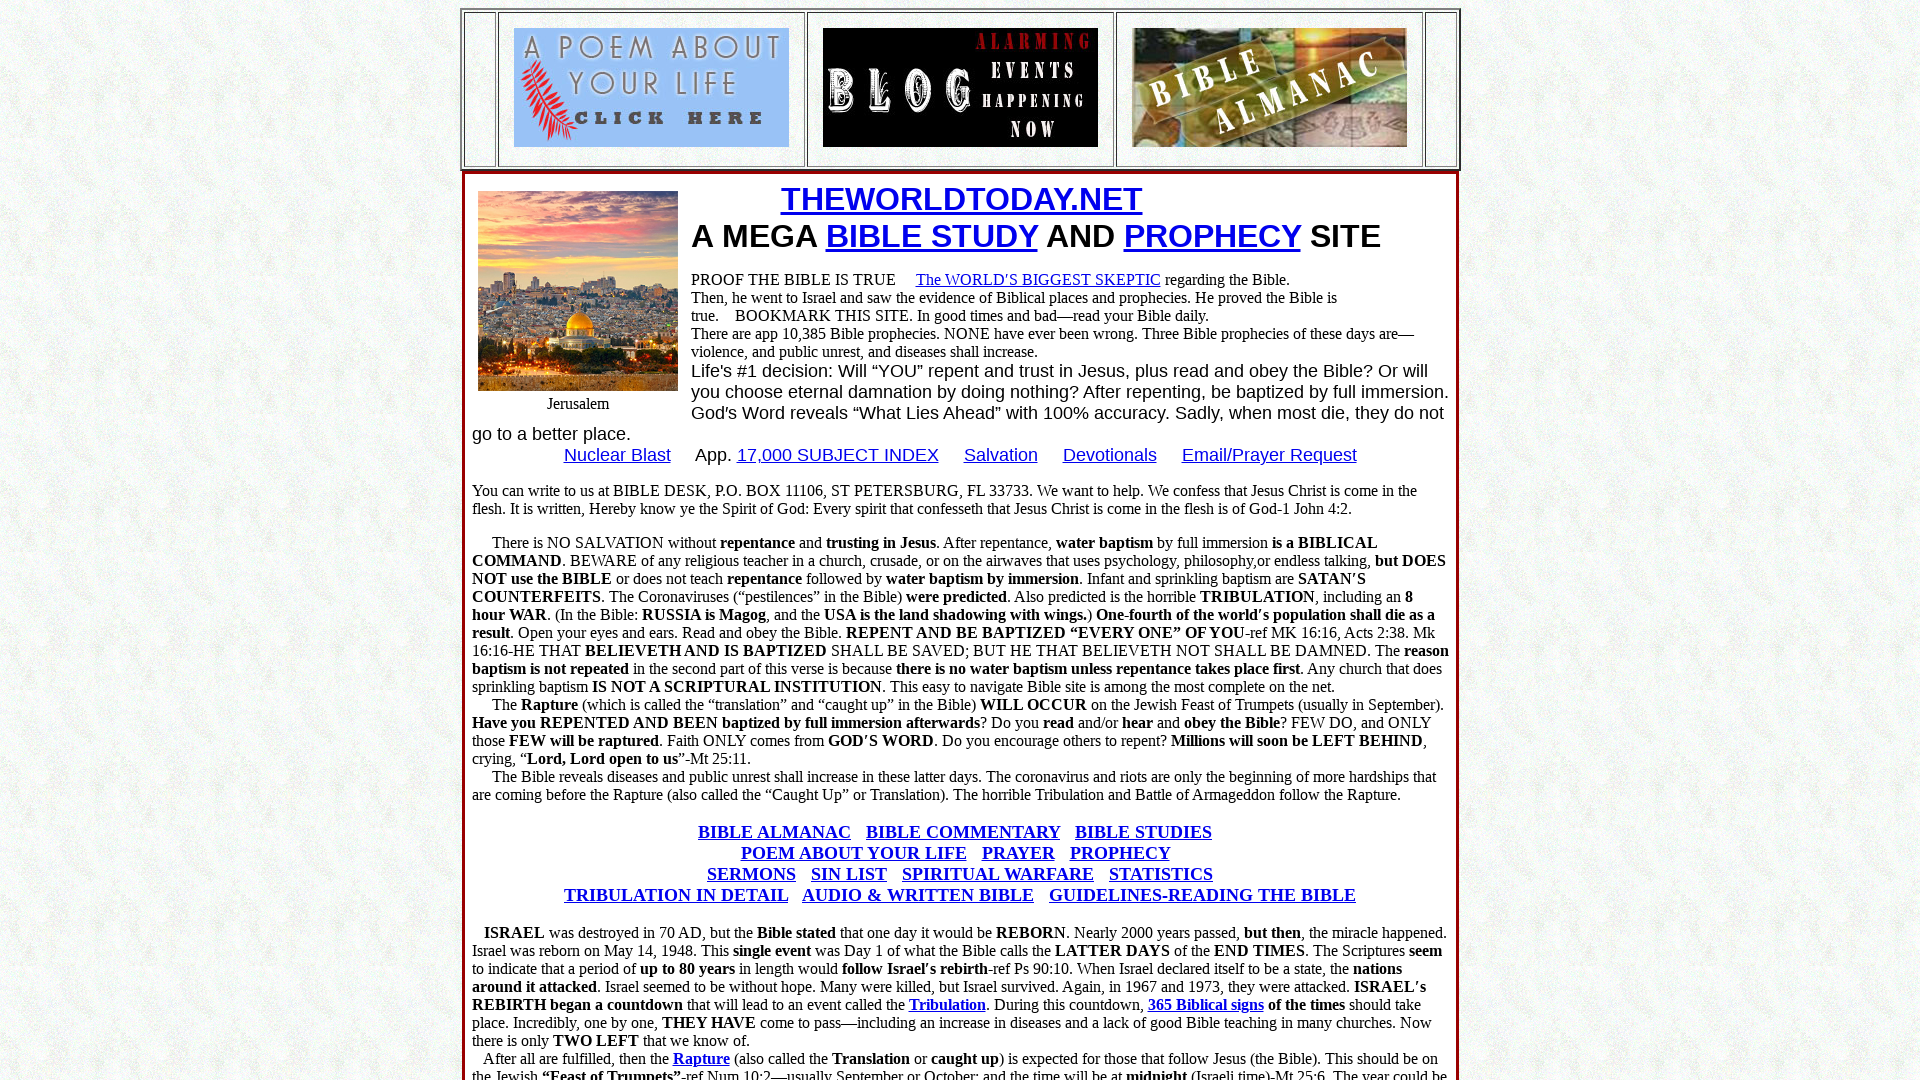